Launches the Ferrari website homepage and verifies it loads successfully

Starting URL: https://www.ferrari.com/

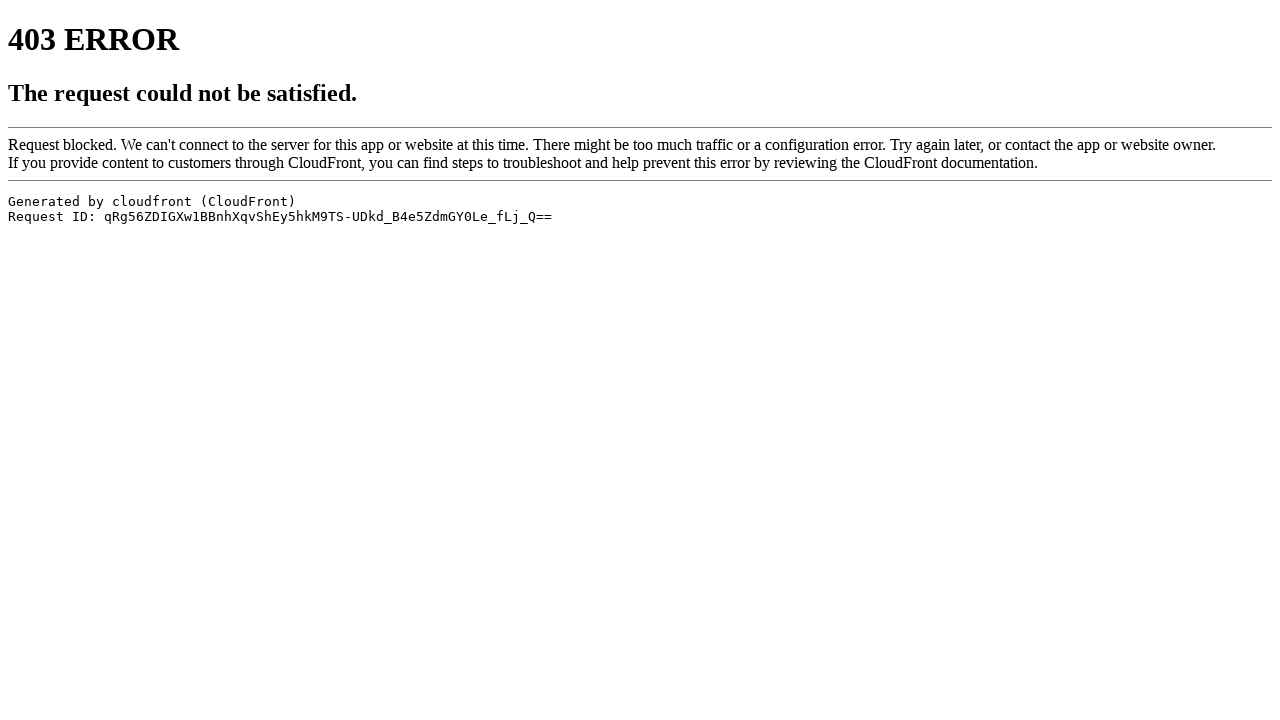

Navigated to Ferrari website homepage
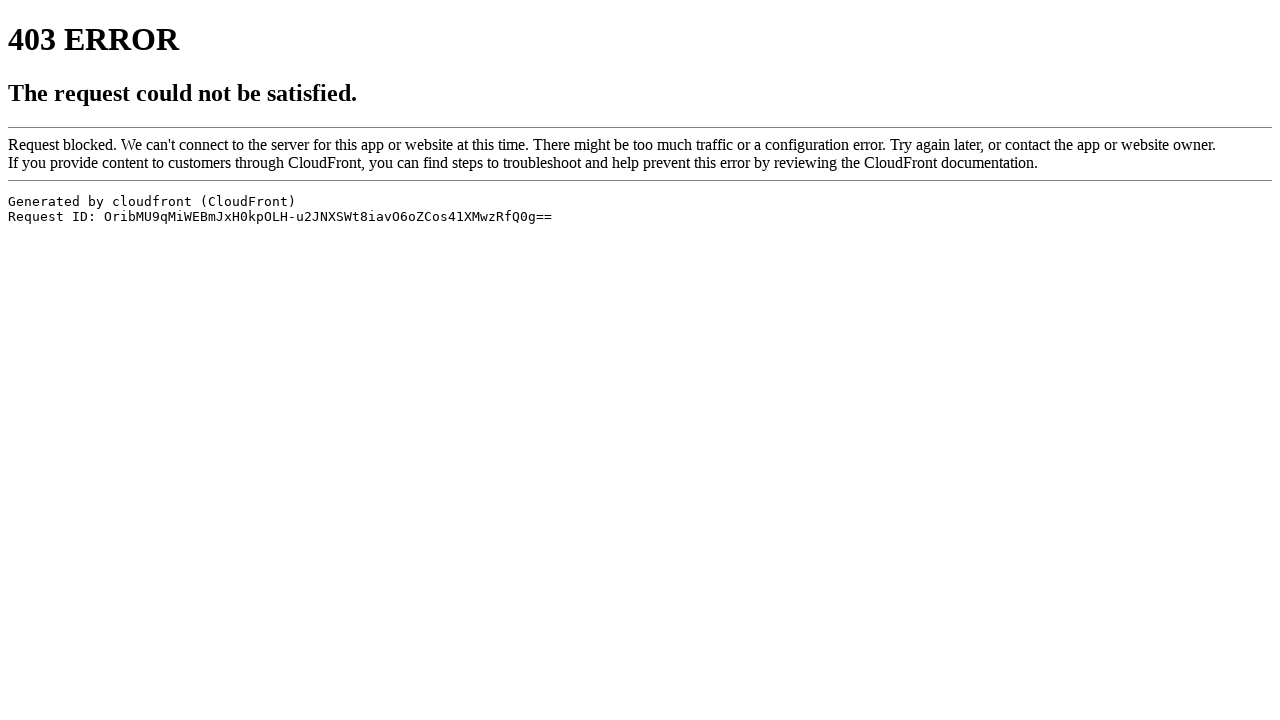

Page DOM content loaded successfully
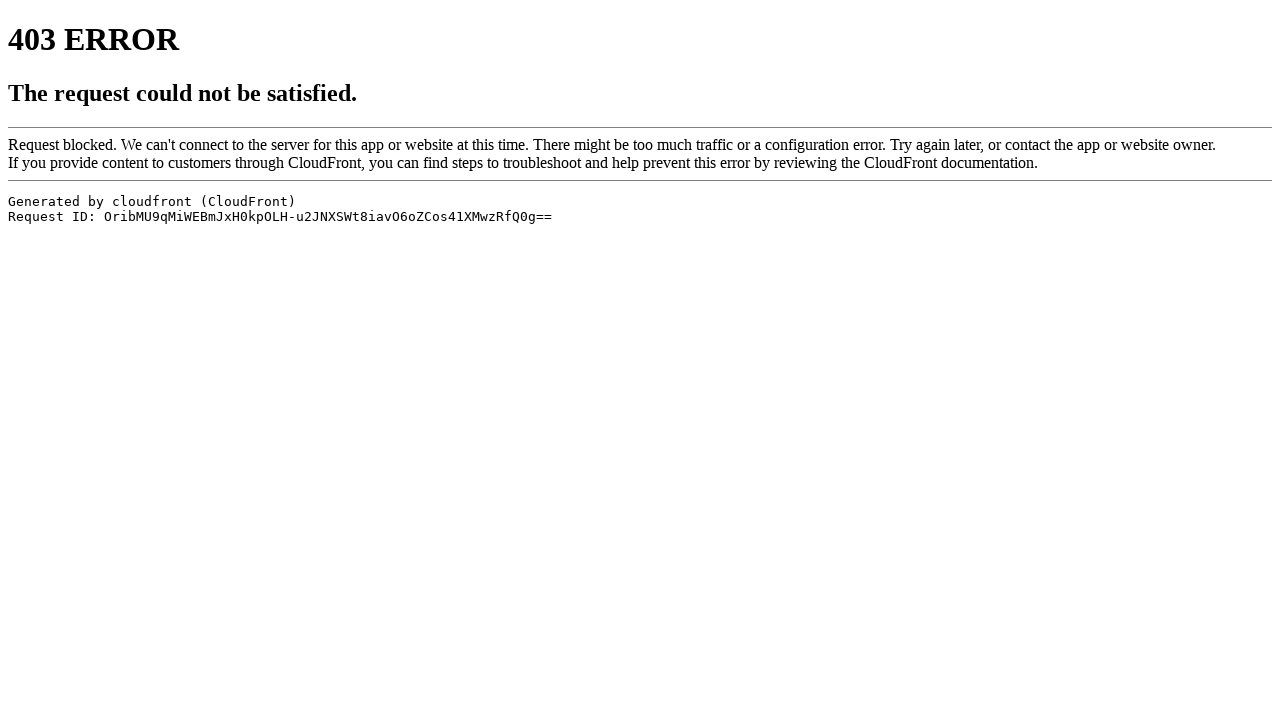

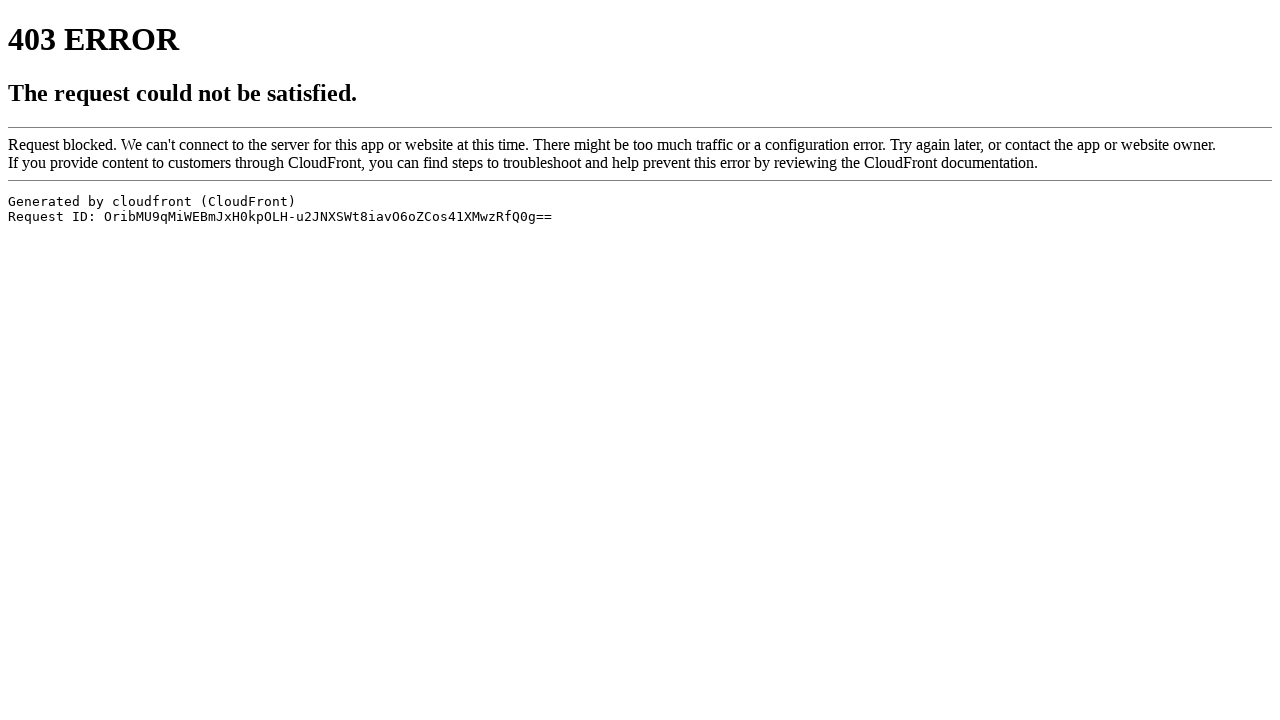